Tests window/tab handling by opening new tabs, switching between them, and verifying elements in the new tabs

Starting URL: https://www.hyrtutorials.com/p/window-handles-practice.html

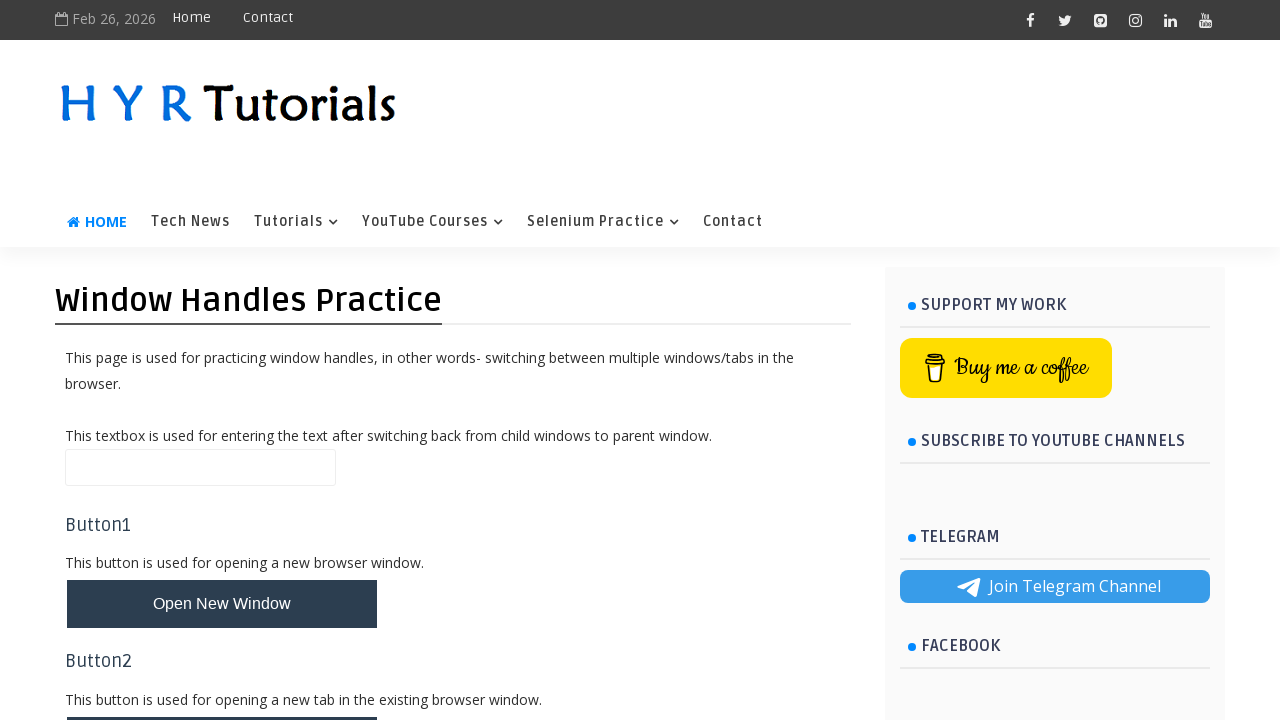

Stored reference to main page
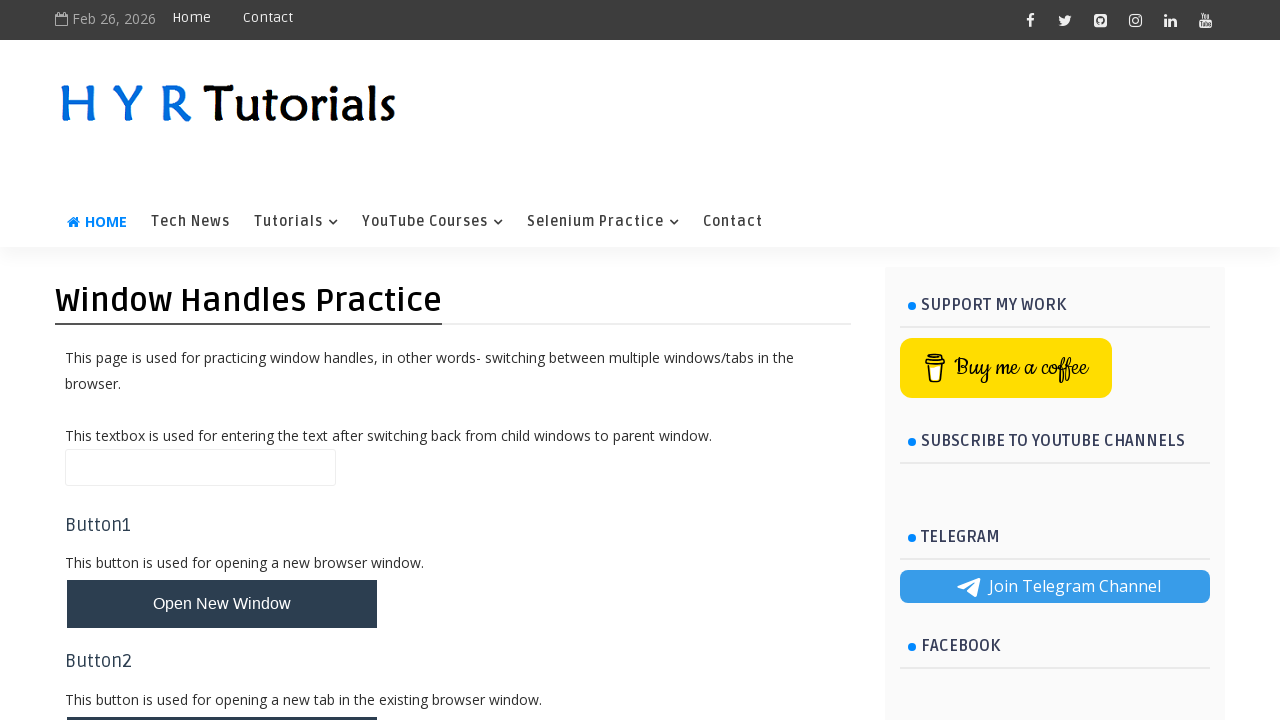

Clicked button to open new tabs at (222, 499) on #newTabsBtn
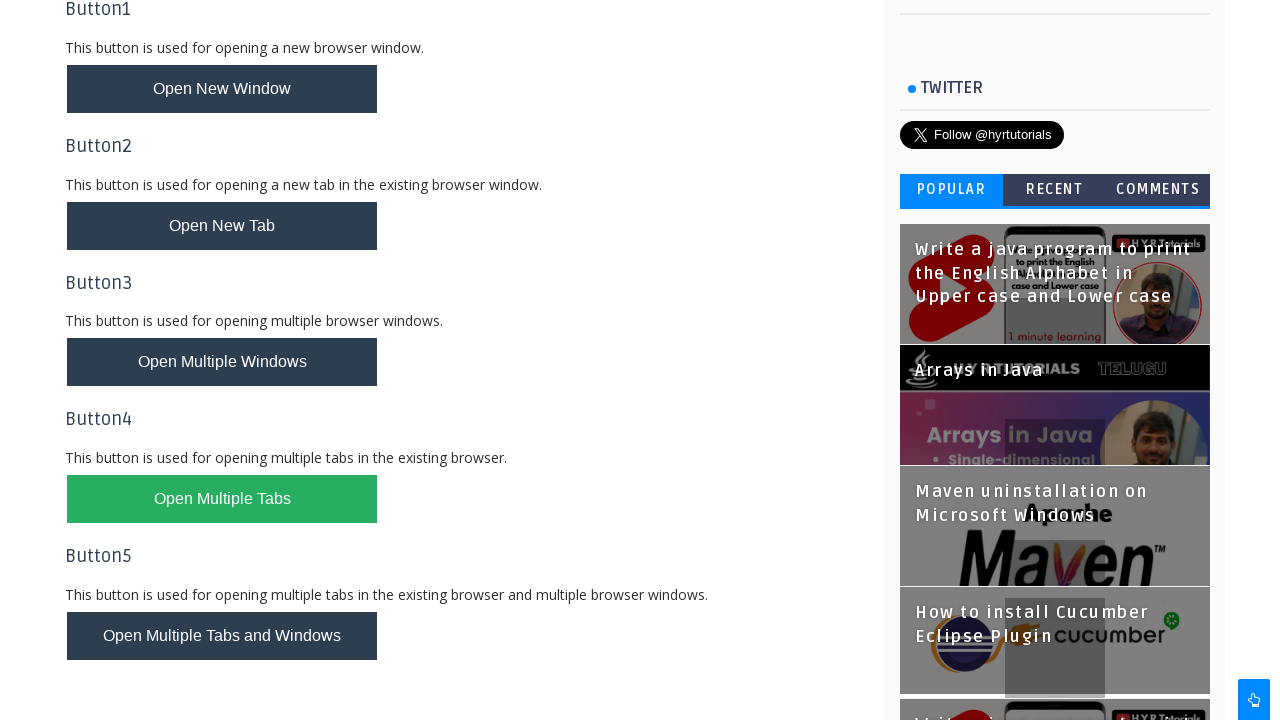

Waited 2 seconds for new tabs to open
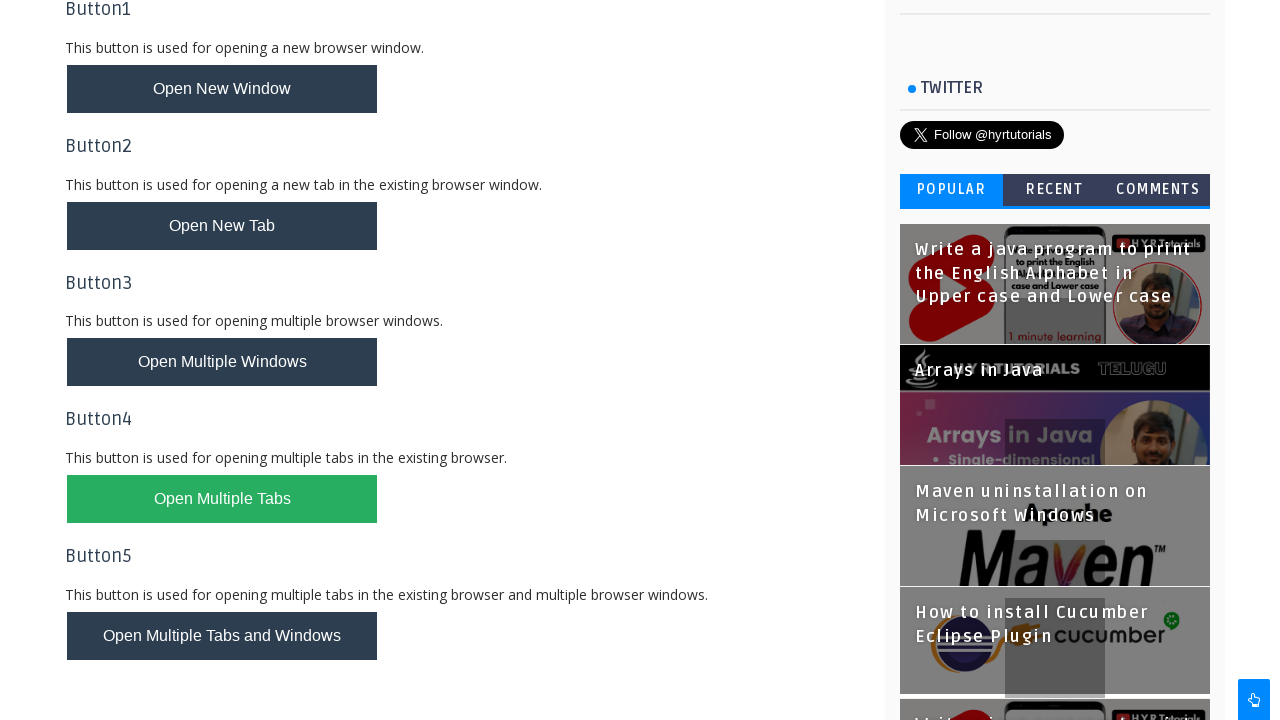

Retrieved all open pages/tabs from context
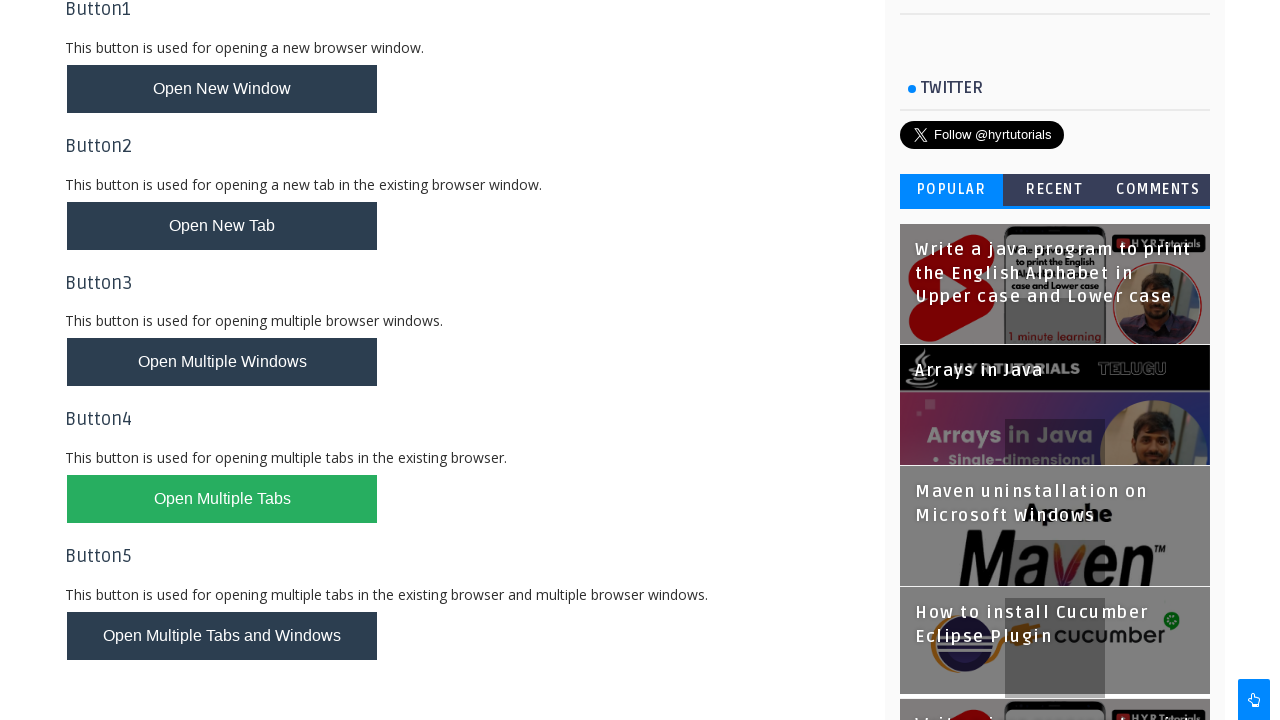

Switched focus to a new tab
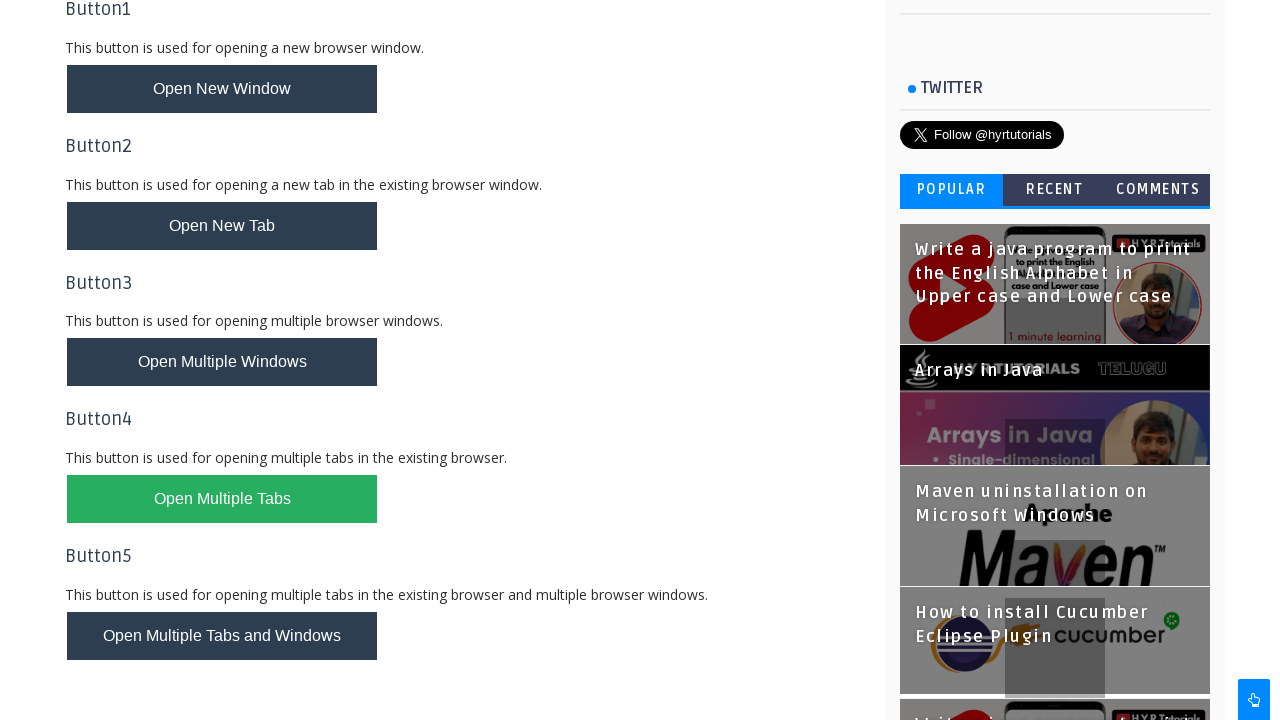

Closed tab where firstName element was not visible
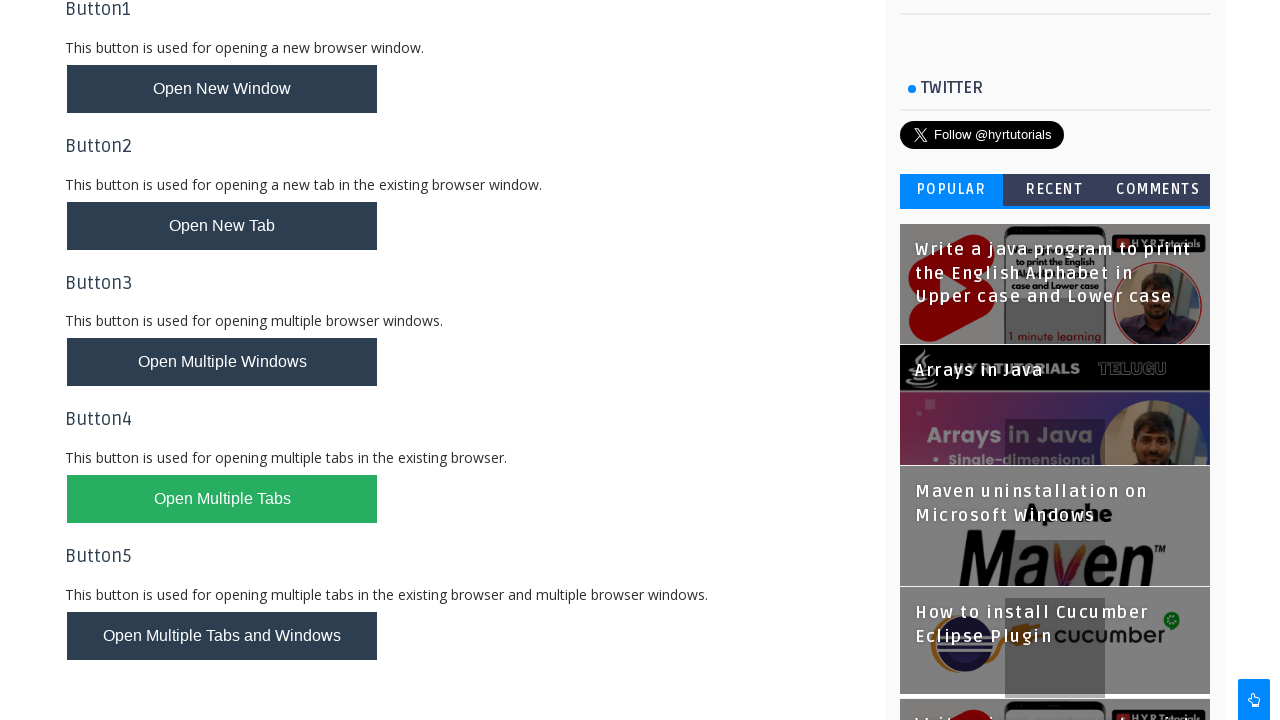

Switched focus to a new tab
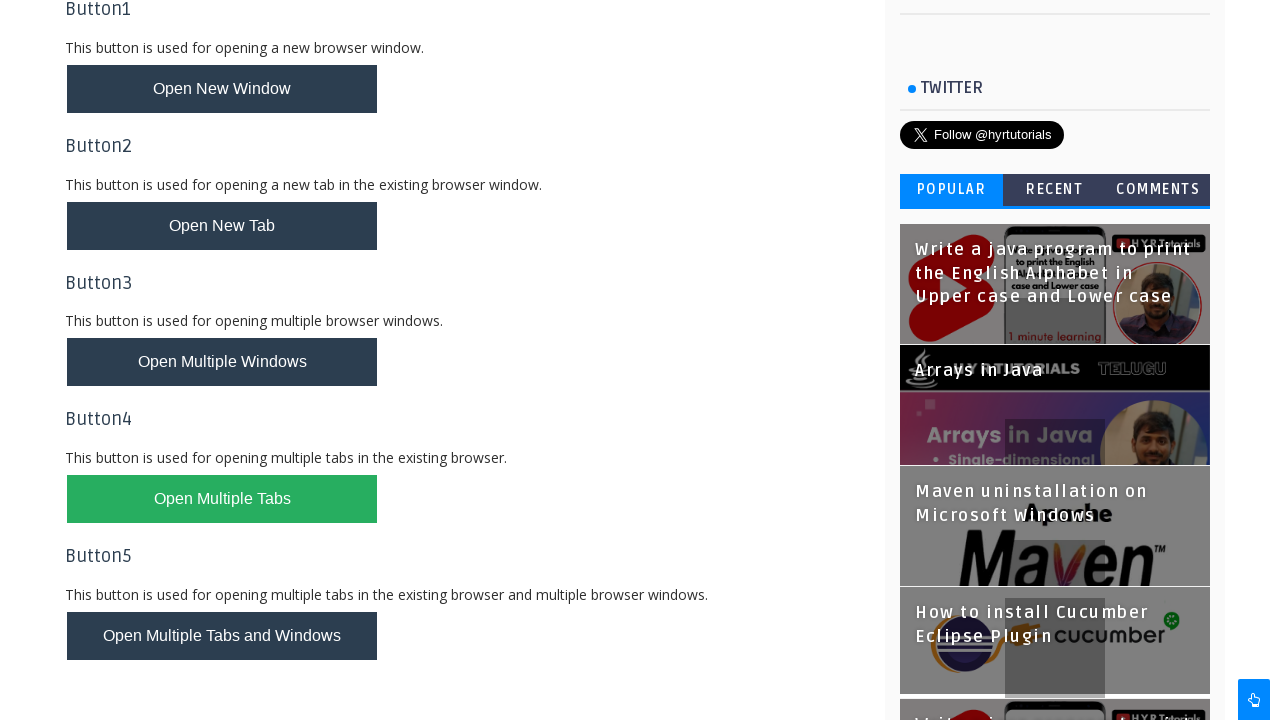

Found firstName element on page: Basic Controls - H Y R Tutorials
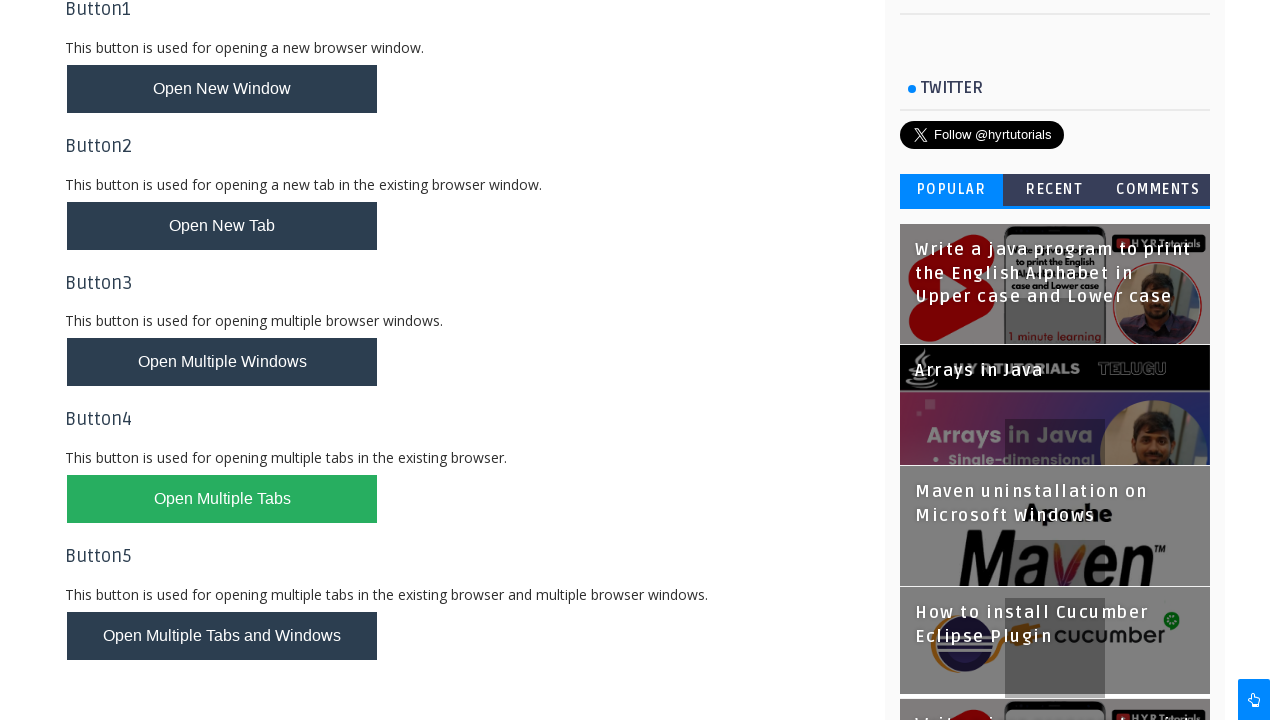

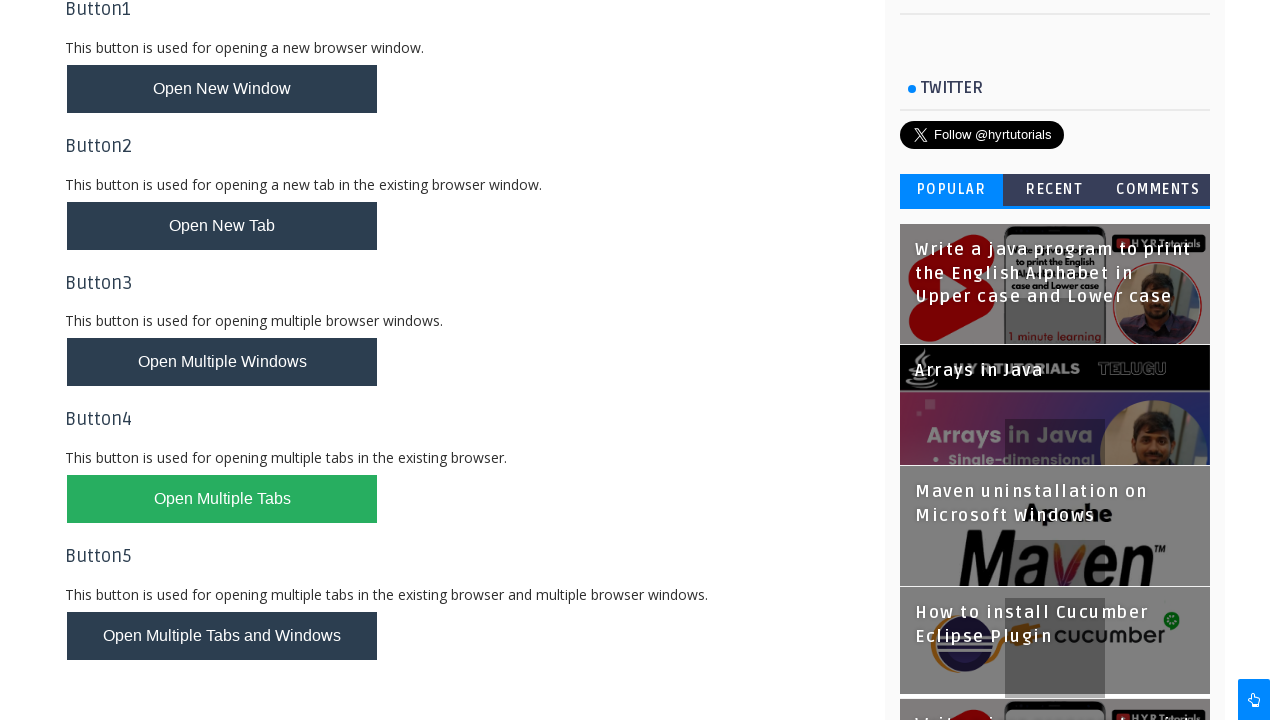